Tests simple JavaScript alert handling by clicking a button to trigger an alert, reading its text, and dismissing it

Starting URL: https://training-support.net/webelements/alerts

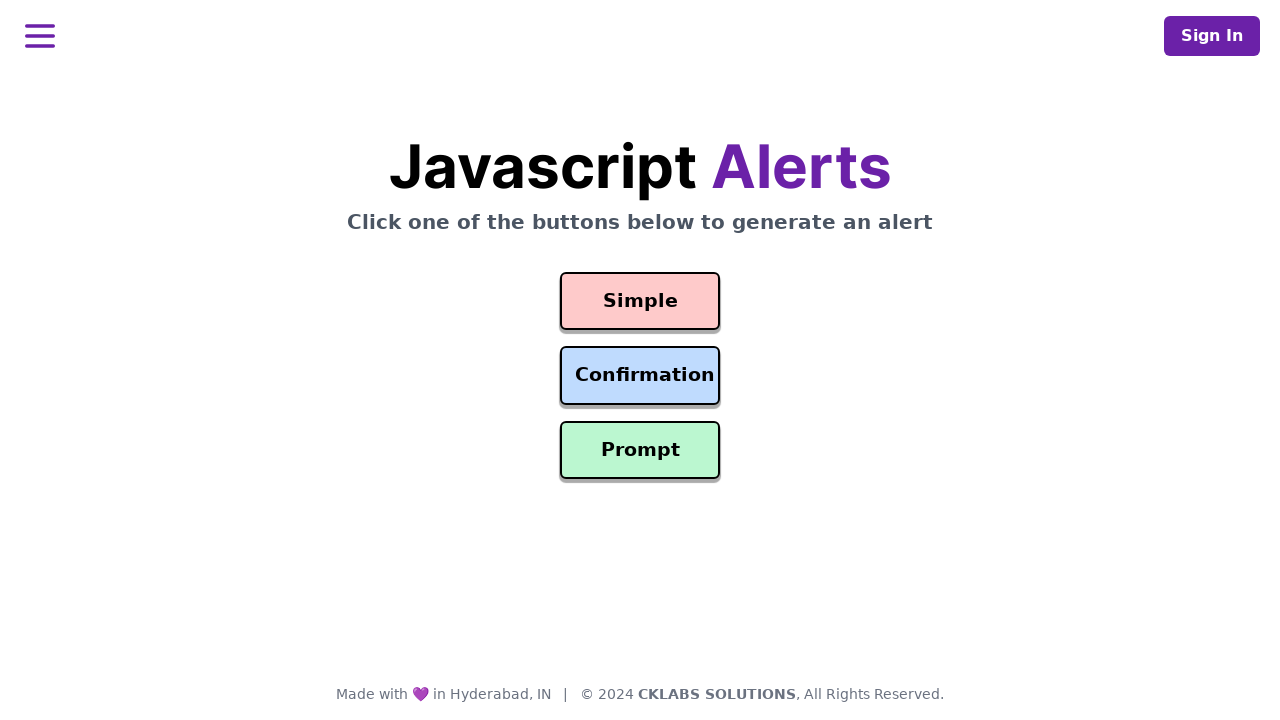

Clicked the Simple Alert button at (640, 301) on #simple
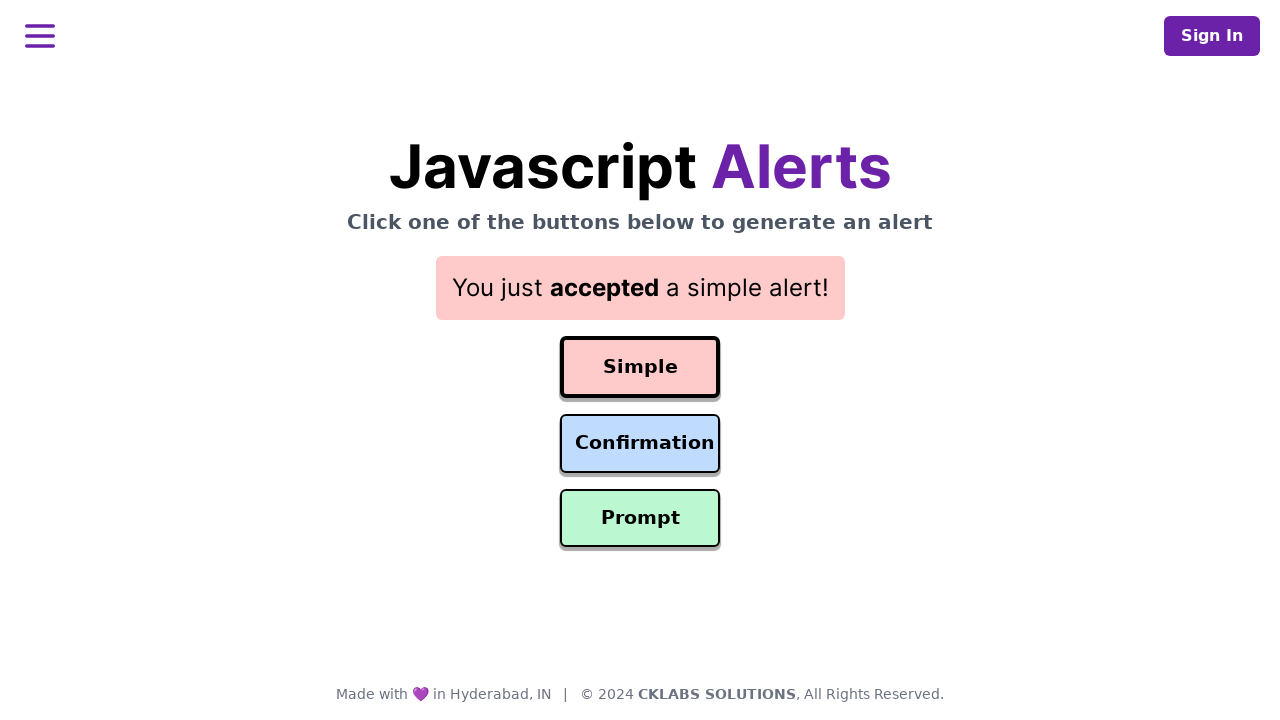

Set up dialog handler to accept alerts
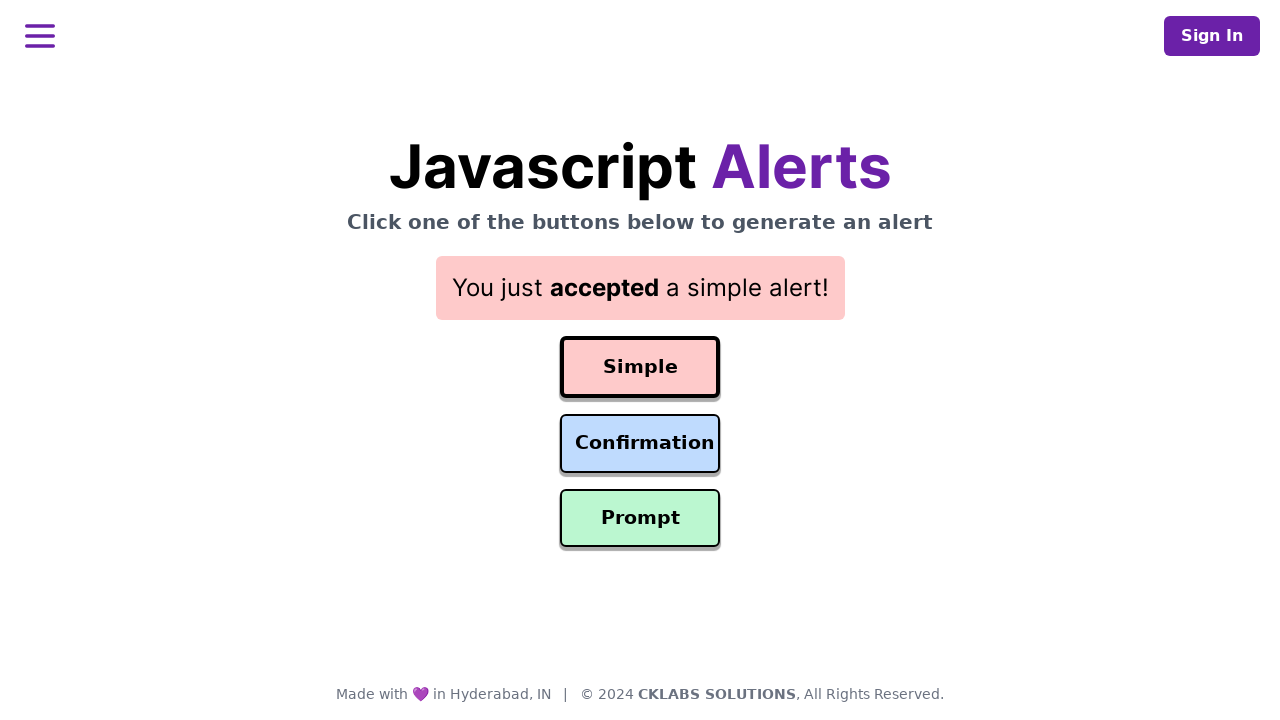

Waited for result element to appear
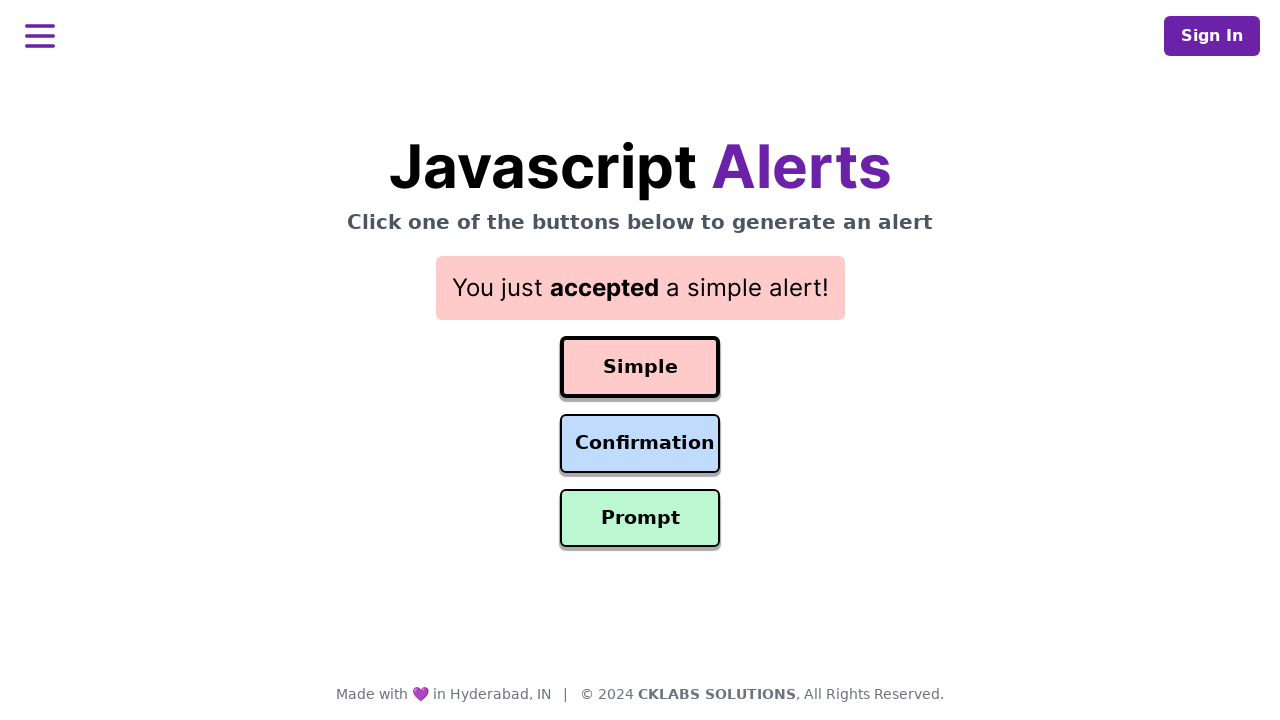

Retrieved result text: You just accepted a simple alert!
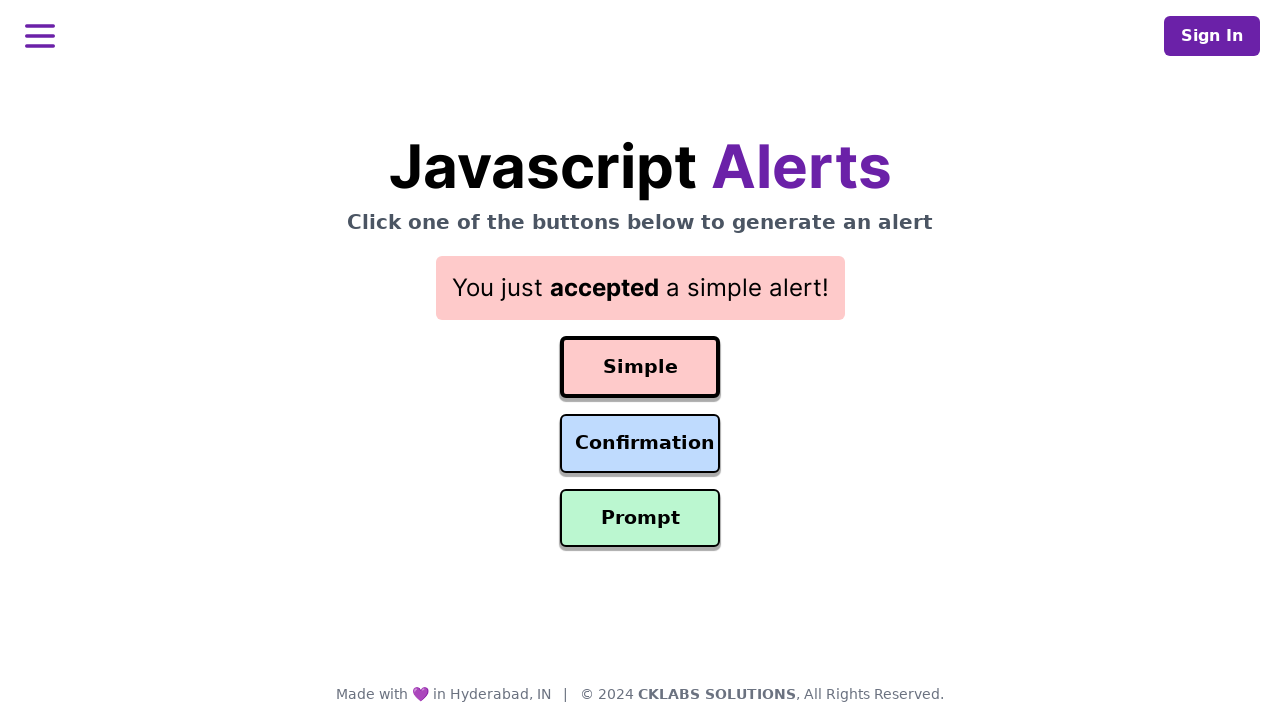

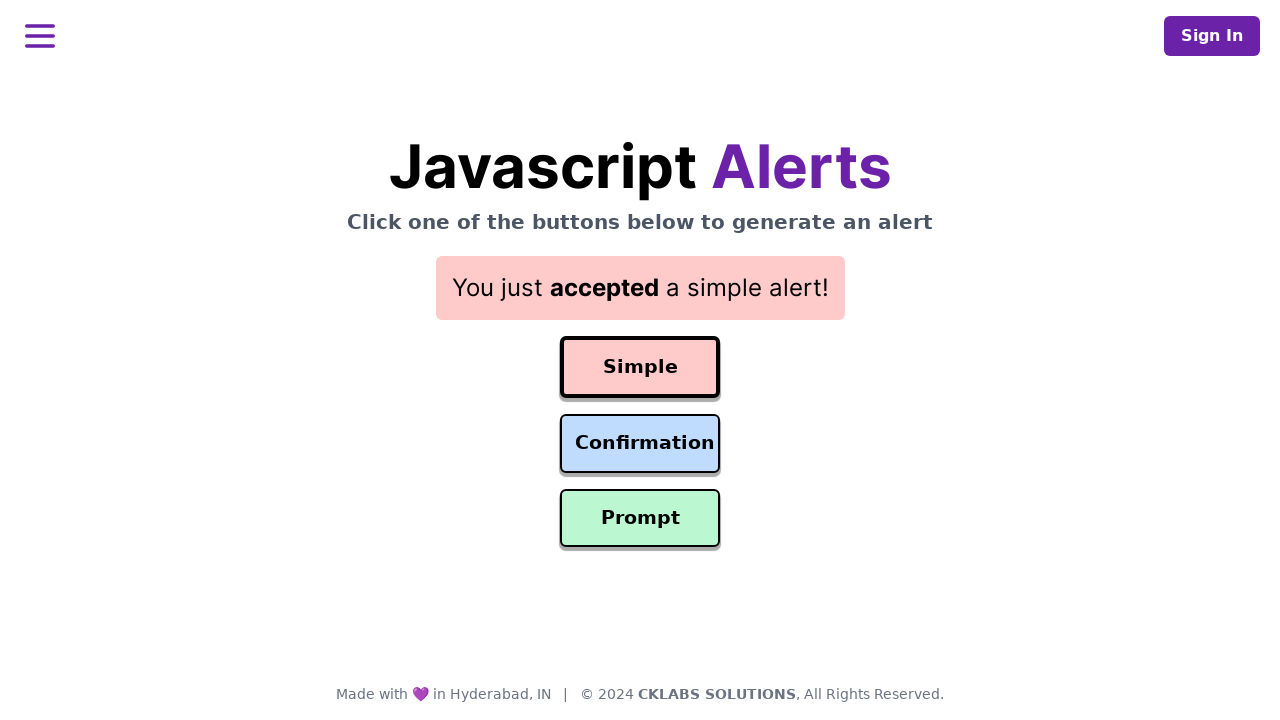